Tests date selection functionality by selecting day, month, and year from dropdown menus

Starting URL: https://vitalets.github.io/combodate/

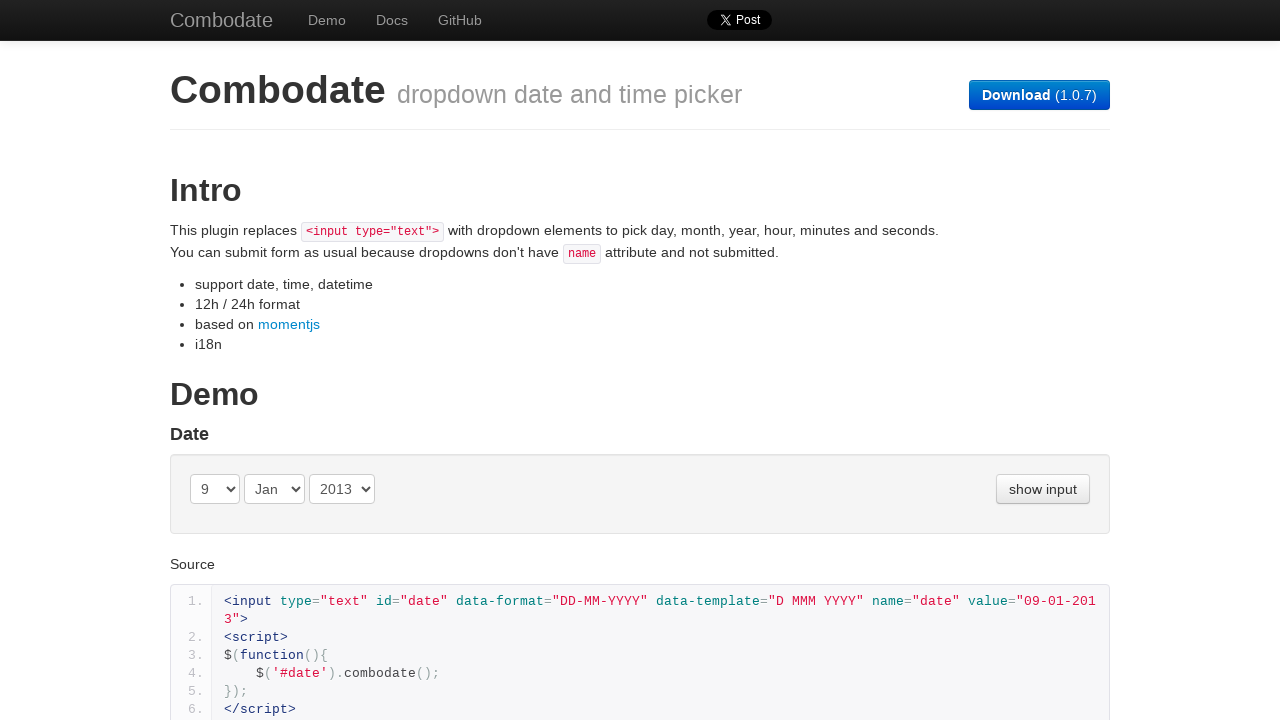

Selected day 20 from day dropdown on (//select[@class='day '])[1]
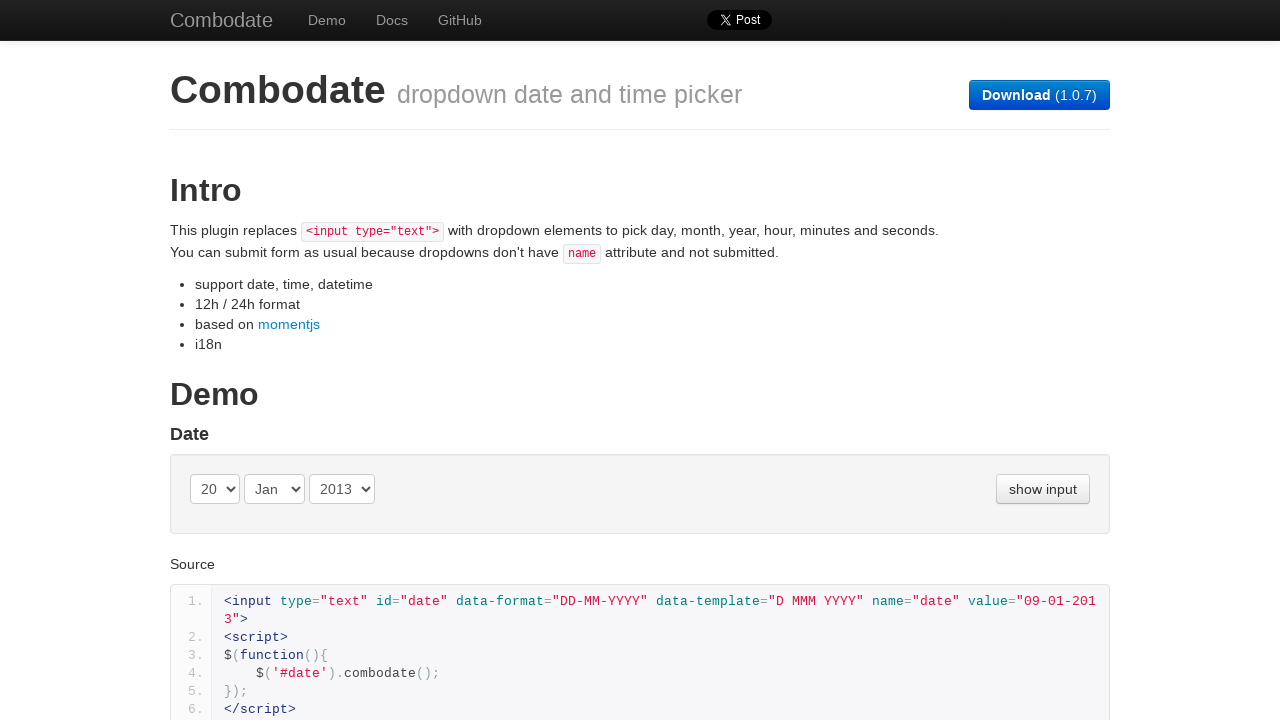

Selected month May (index 5) from month dropdown on (//select[@class='month '])[1]
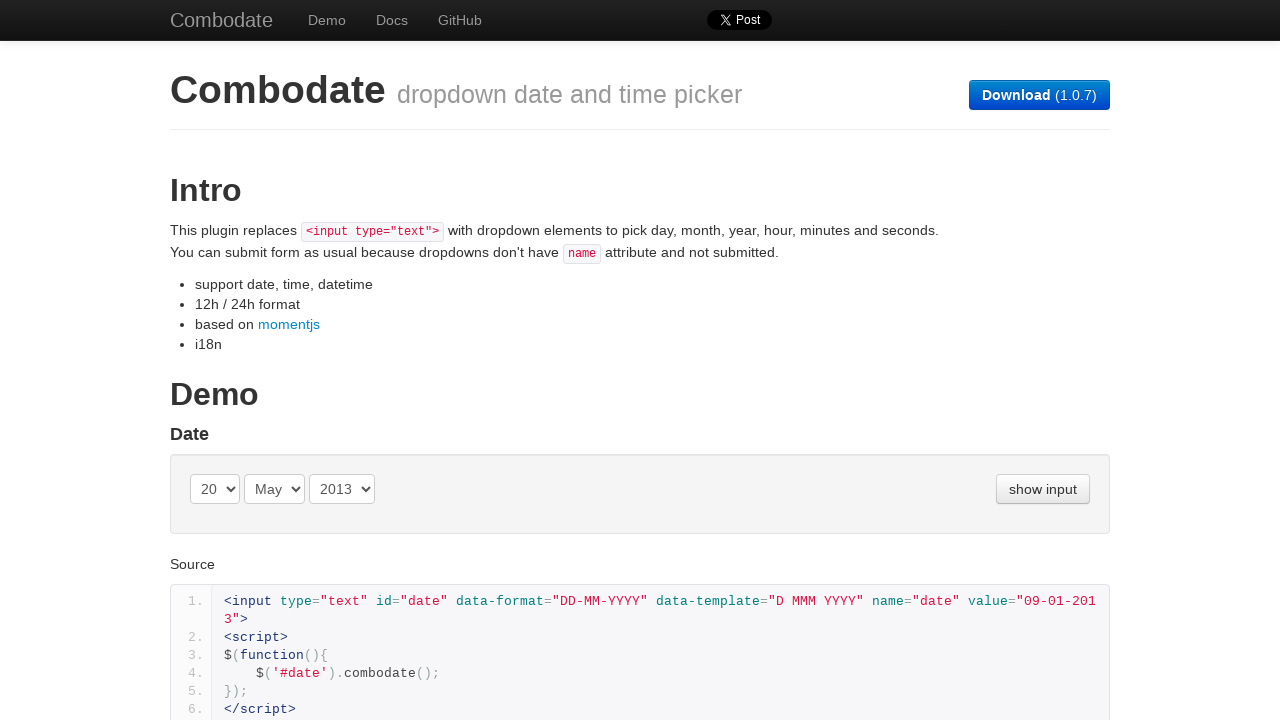

Selected year 1995 from year dropdown on (//select[@class='year '])[1]
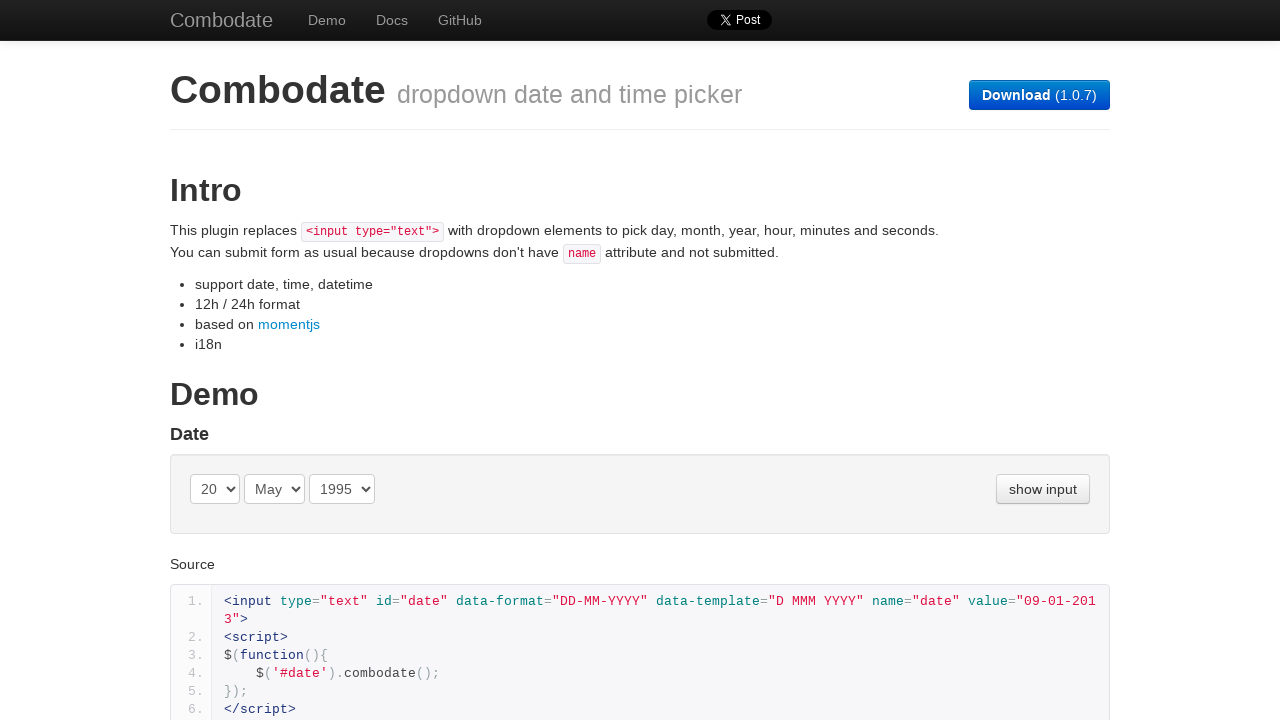

Selected day 25 from day dropdown on (//select[@class='day '])[1]
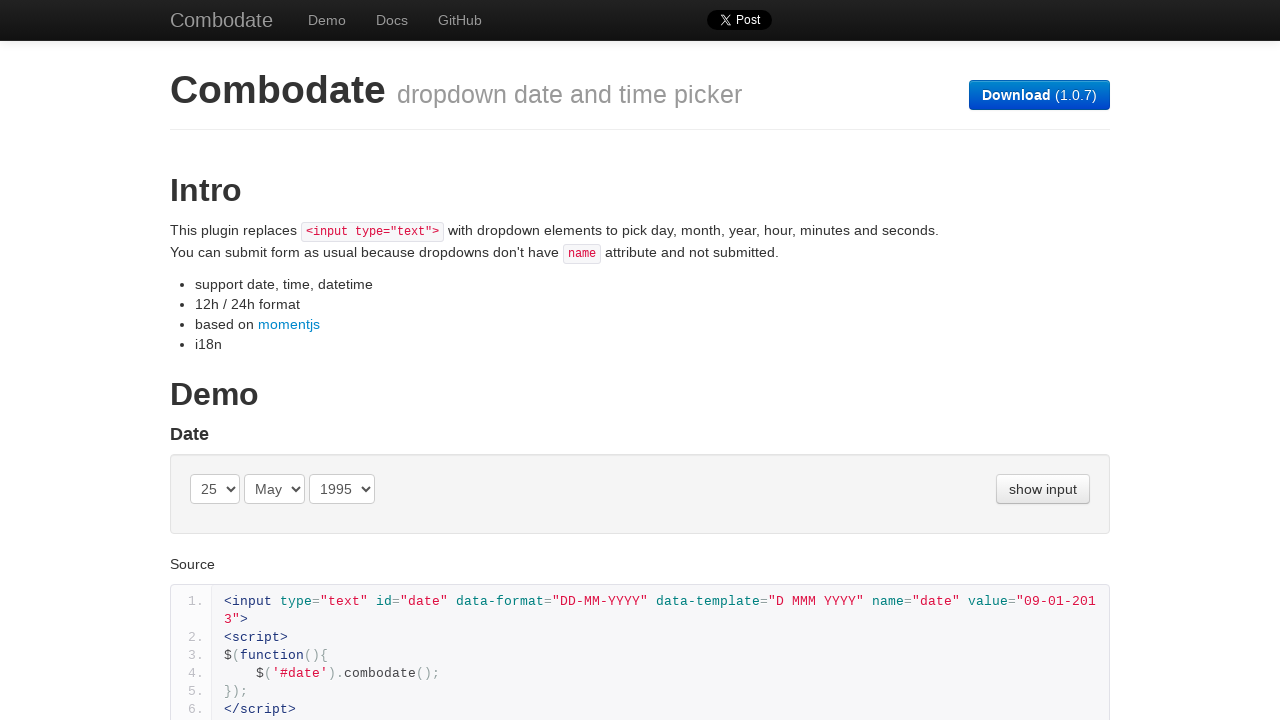

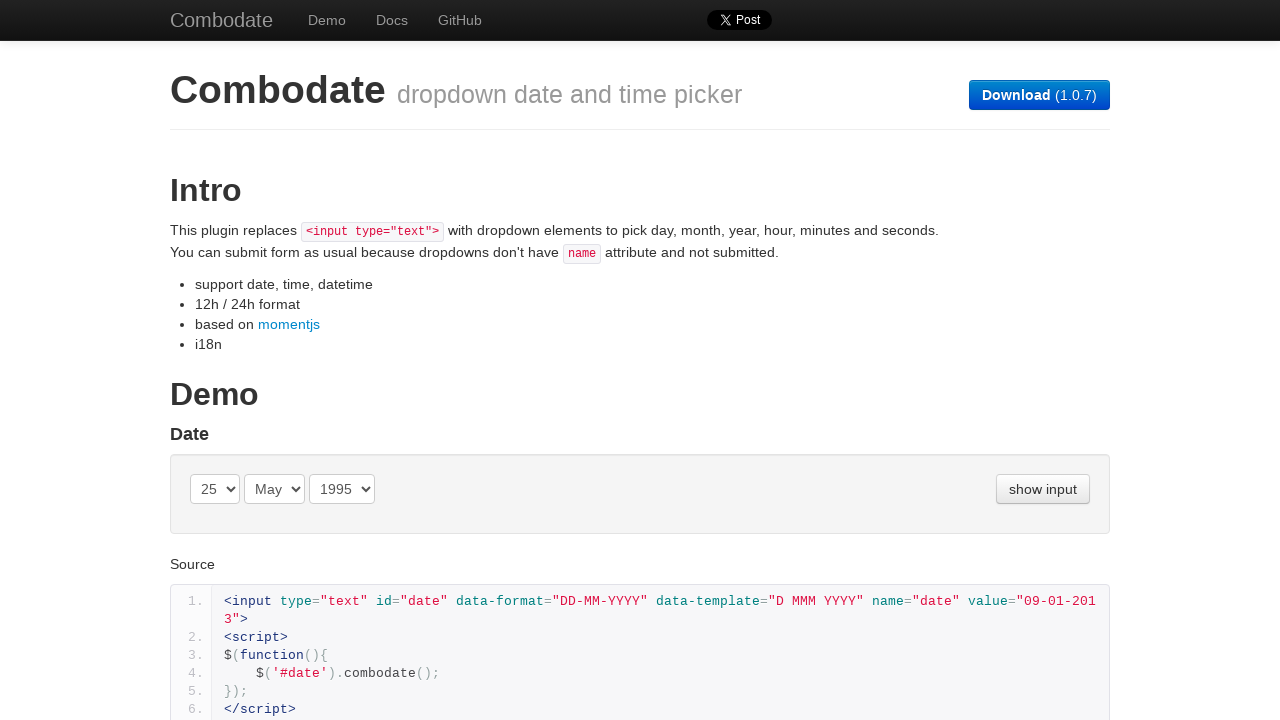